Tests table sorting functionality by comparing manually sorted vegetable names with the table's built-in sort feature

Starting URL: https://rahulshettyacademy.com/seleniumPractise/#/offers

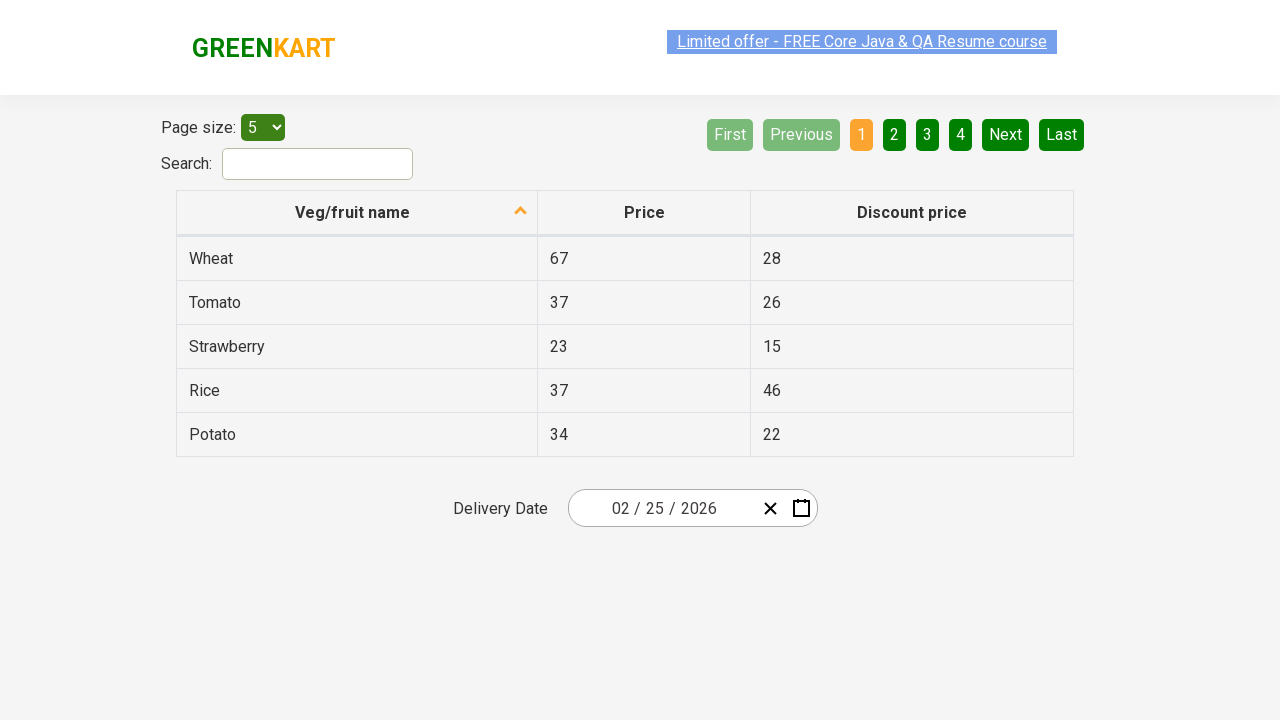

Selected '20' items per page from dropdown menu on #page-menu
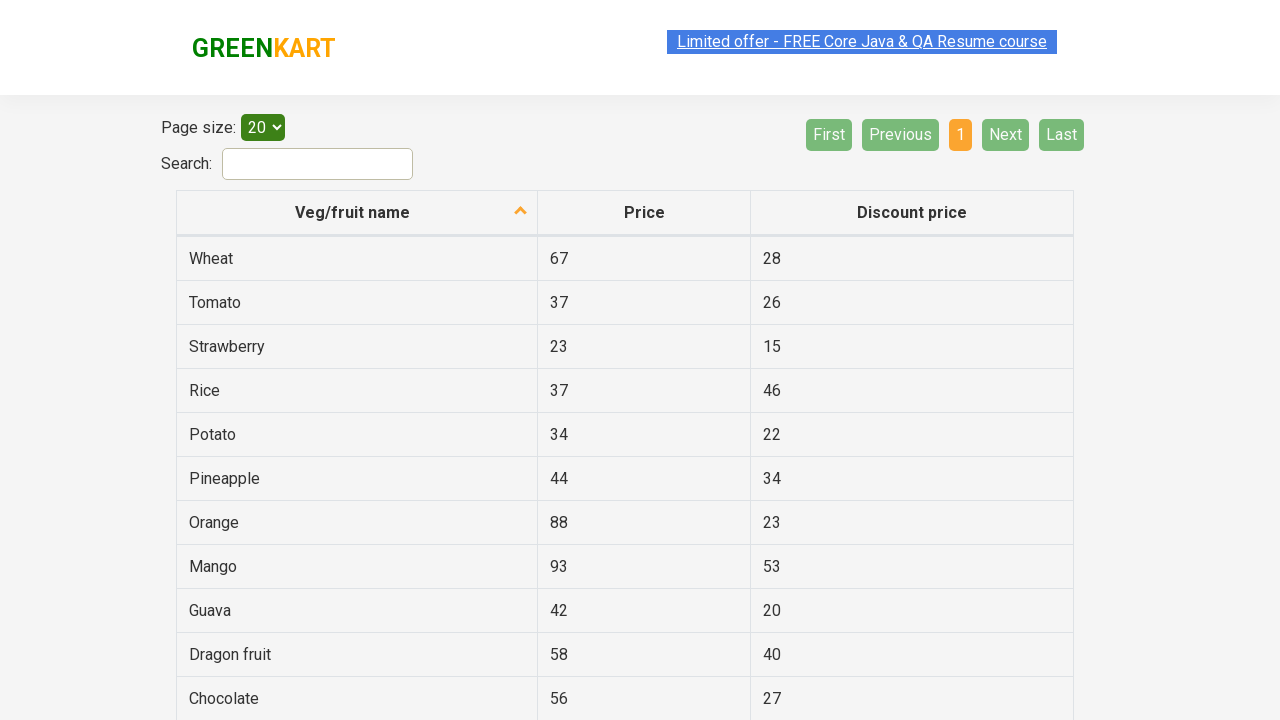

Retrieved all vegetable names from first column before sorting
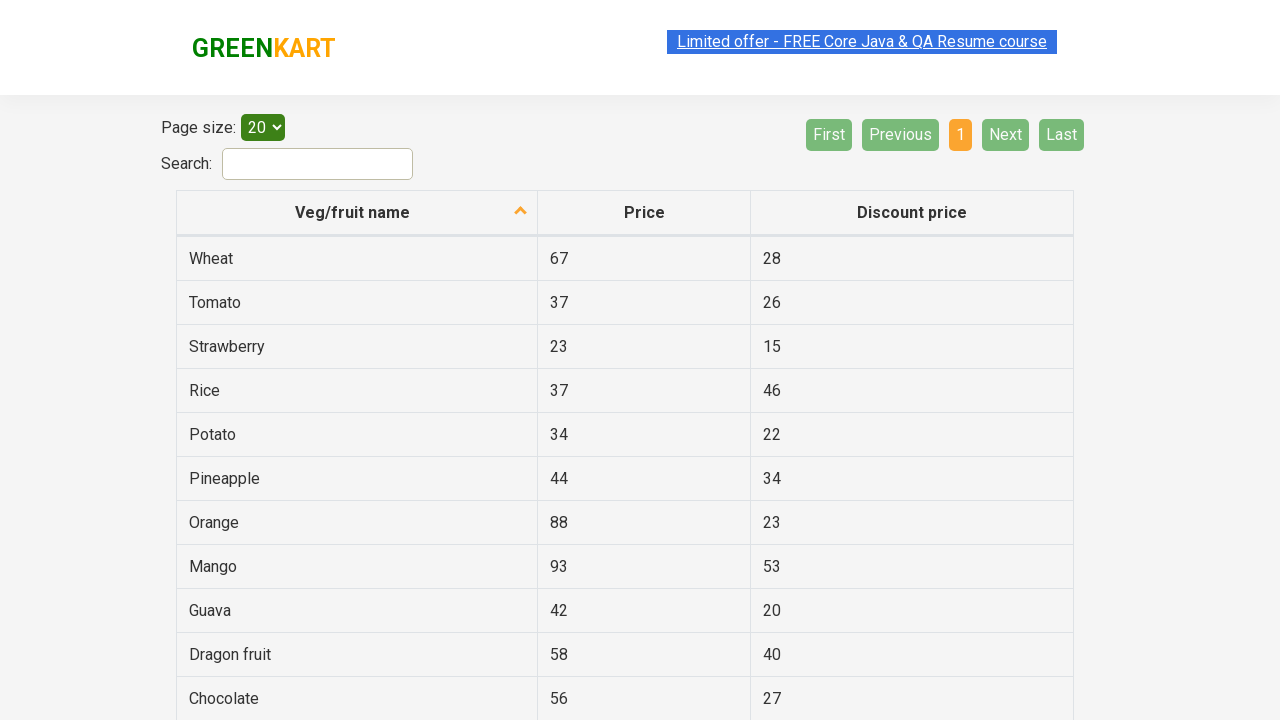

Created manually sorted copy of vegetable names for comparison
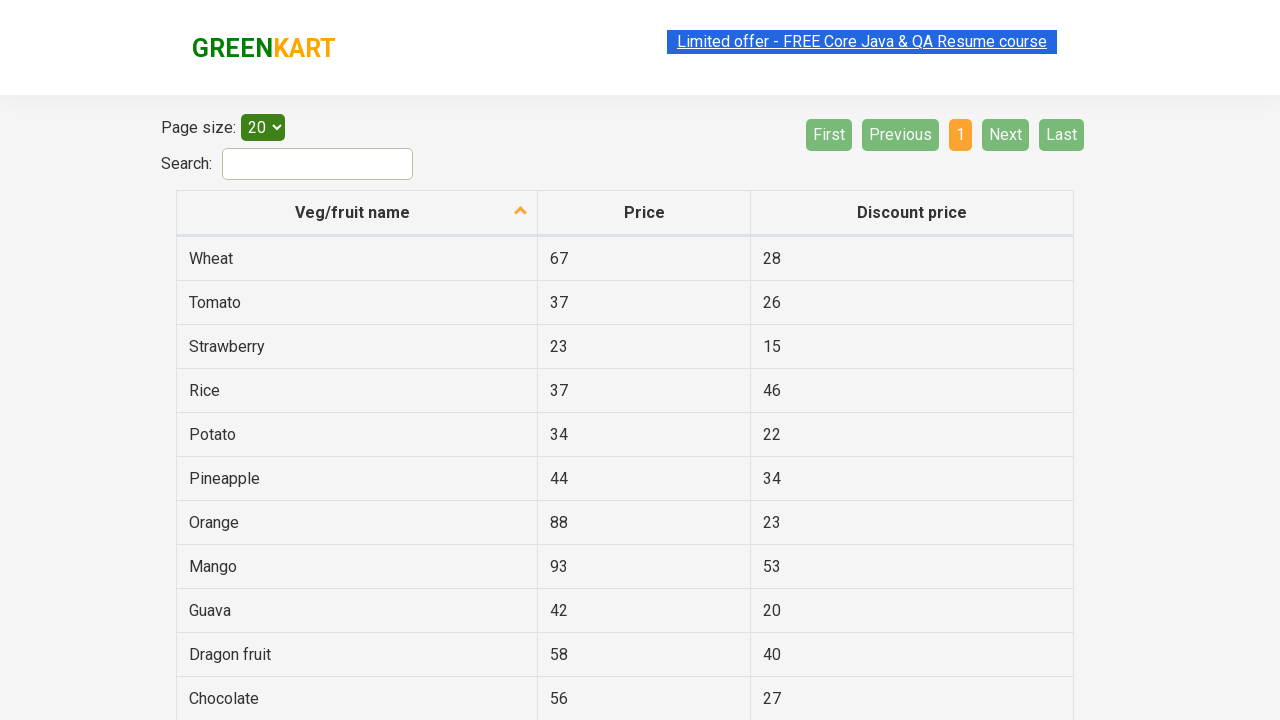

Clicked column header to trigger table sort at (357, 213) on th[aria-label *= 'fruit name']
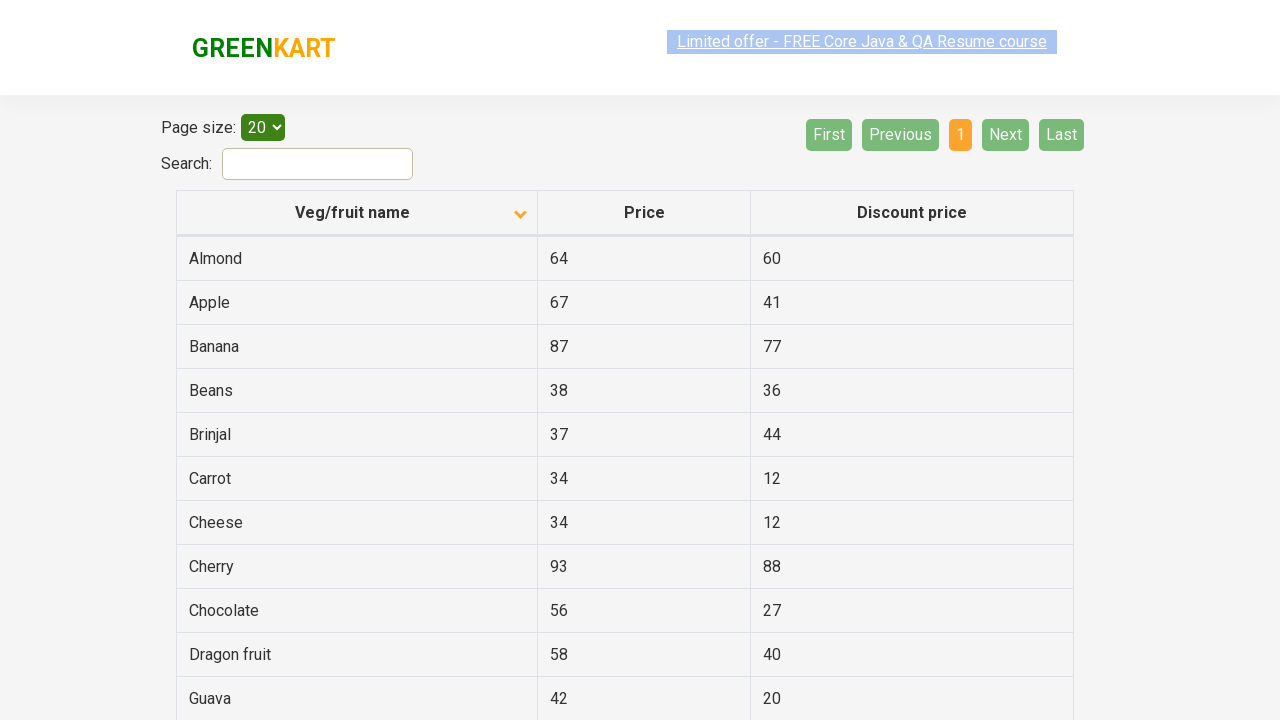

Waited 500ms for table sort to complete
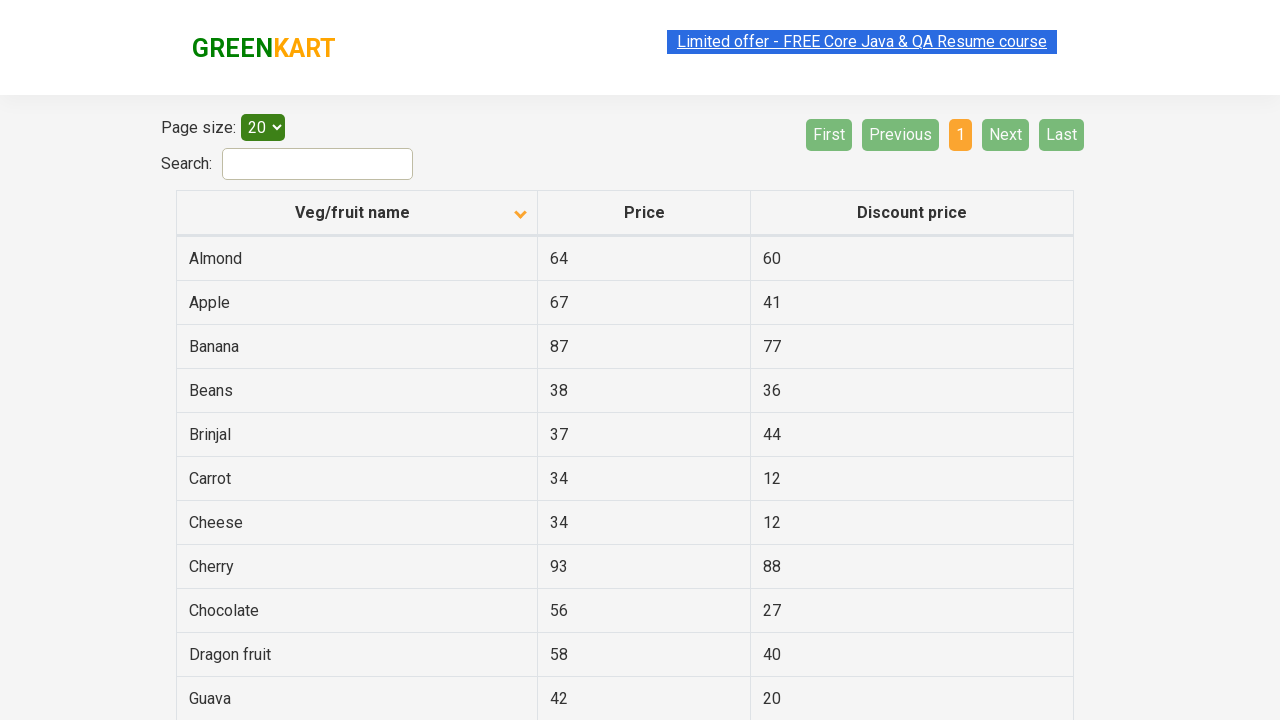

Retrieved all vegetable names from first column after sorting
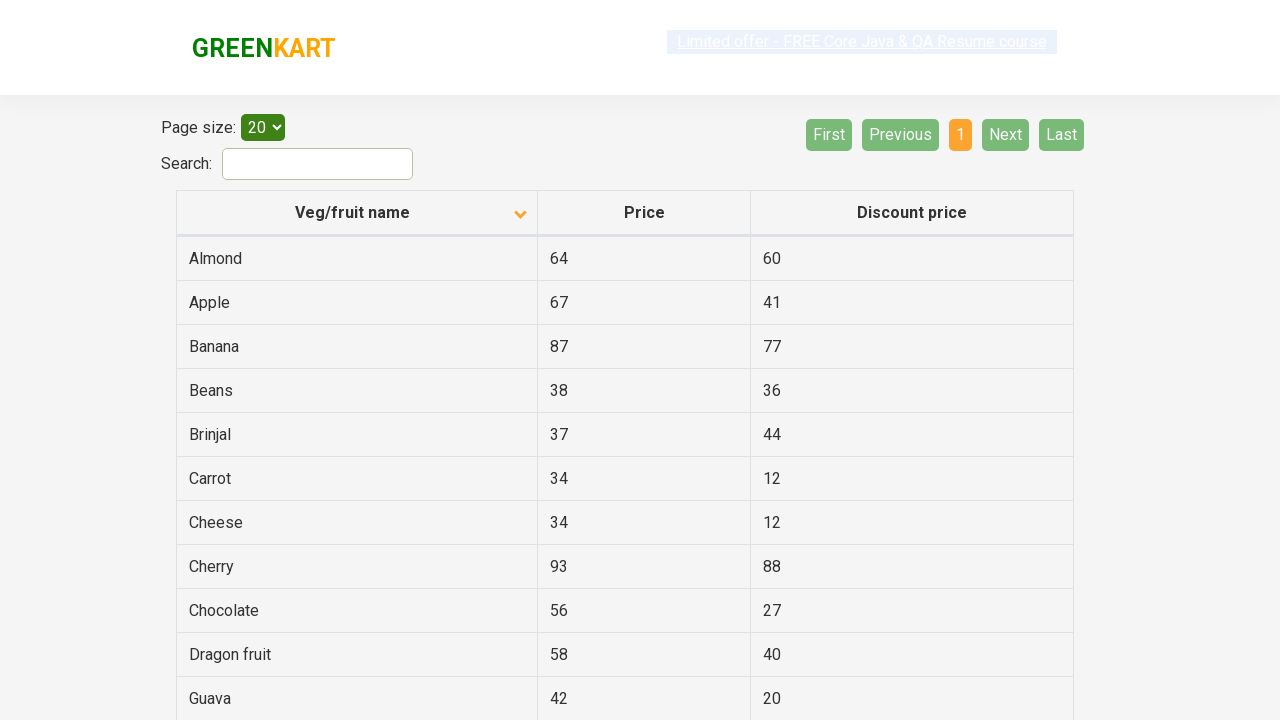

Verified that table sorted correctly by comparing manually sorted list with table's sorted list
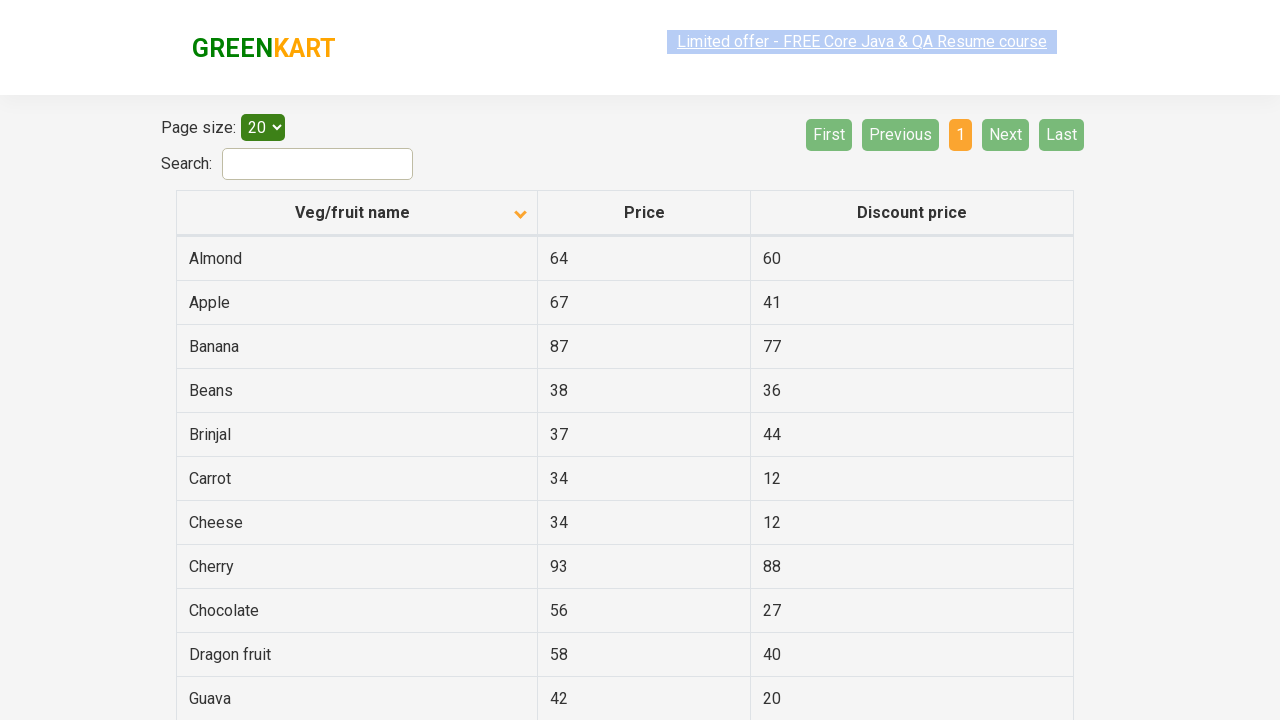

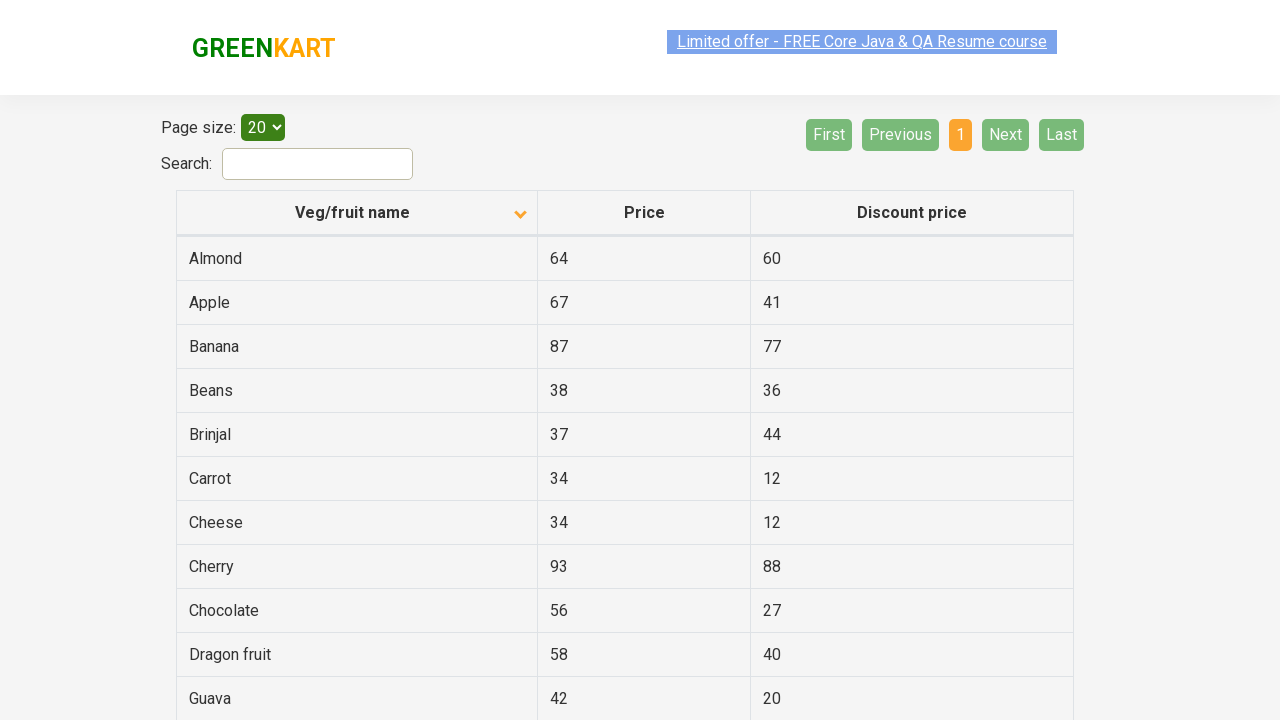